Tests a price range slider by dragging the minimum and maximum slider handles to adjust the price range

Starting URL: https://www.jqueryscript.net/demo/Price-Range-Slider-jQuery-UI/

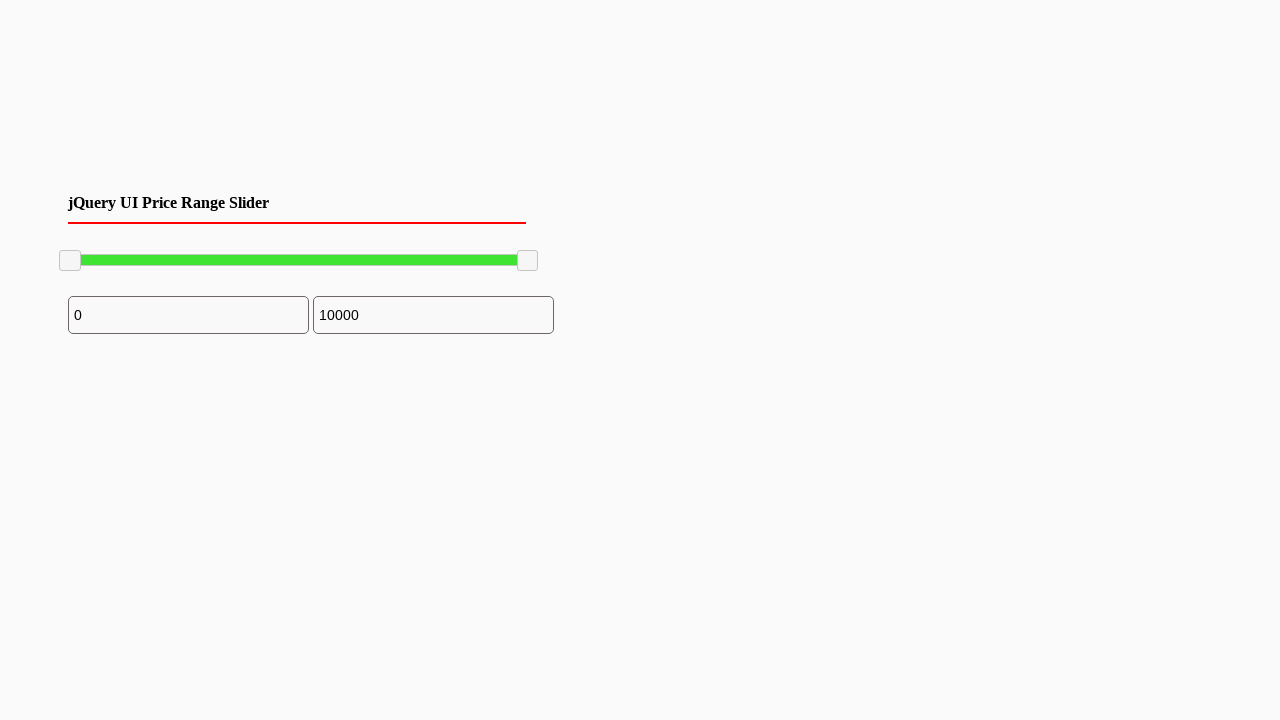

Located minimum slider handle
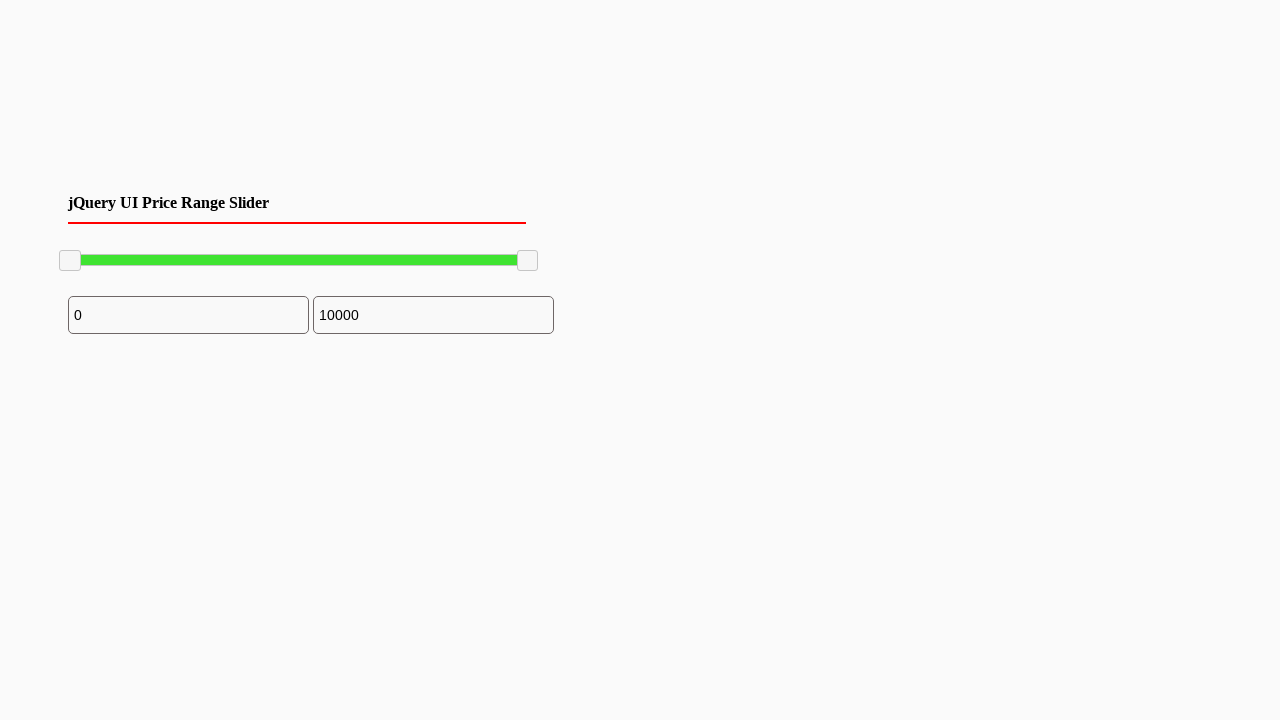

Located maximum slider handle
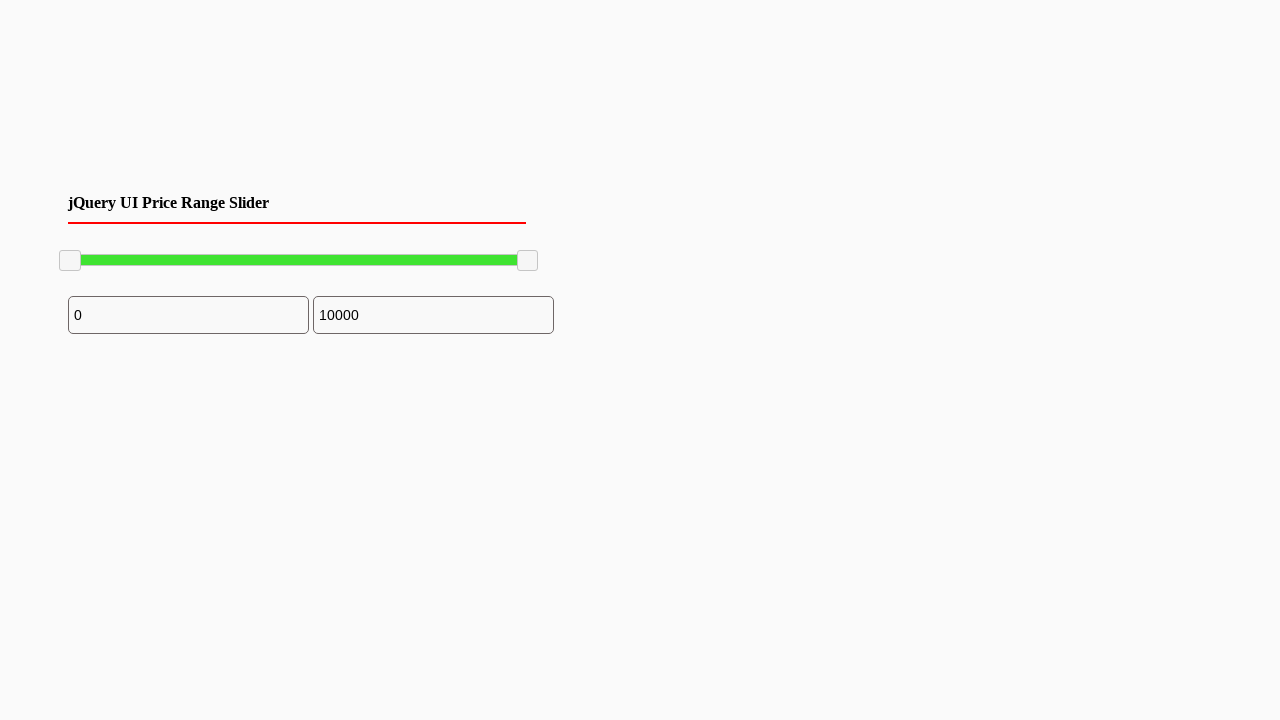

Retrieved bounding box for minimum slider
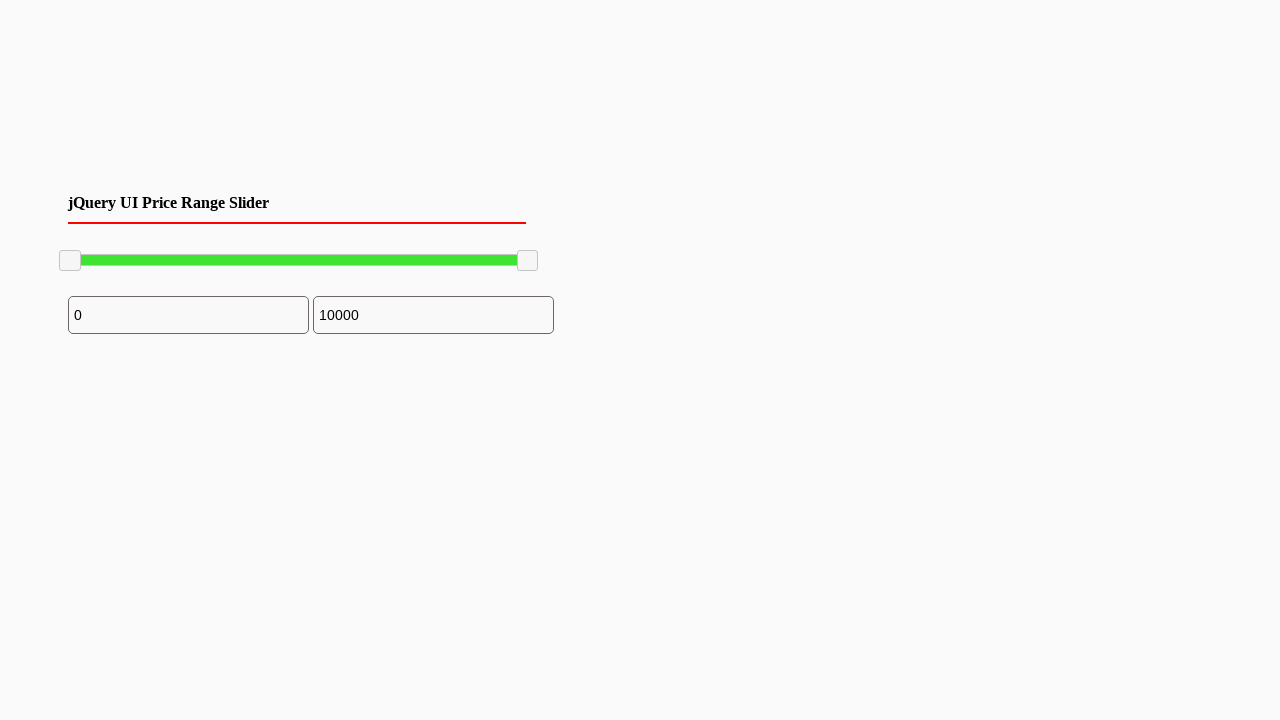

Retrieved bounding box for maximum slider
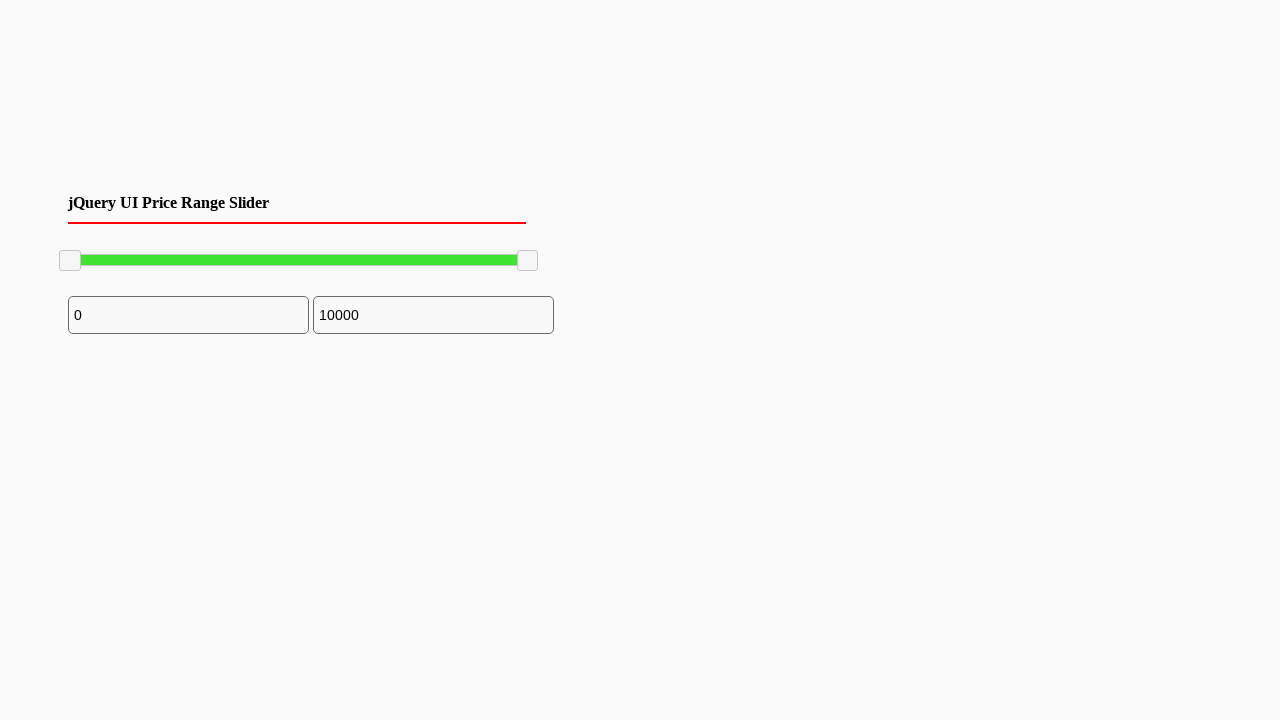

Moved mouse to minimum slider center at (70, 261)
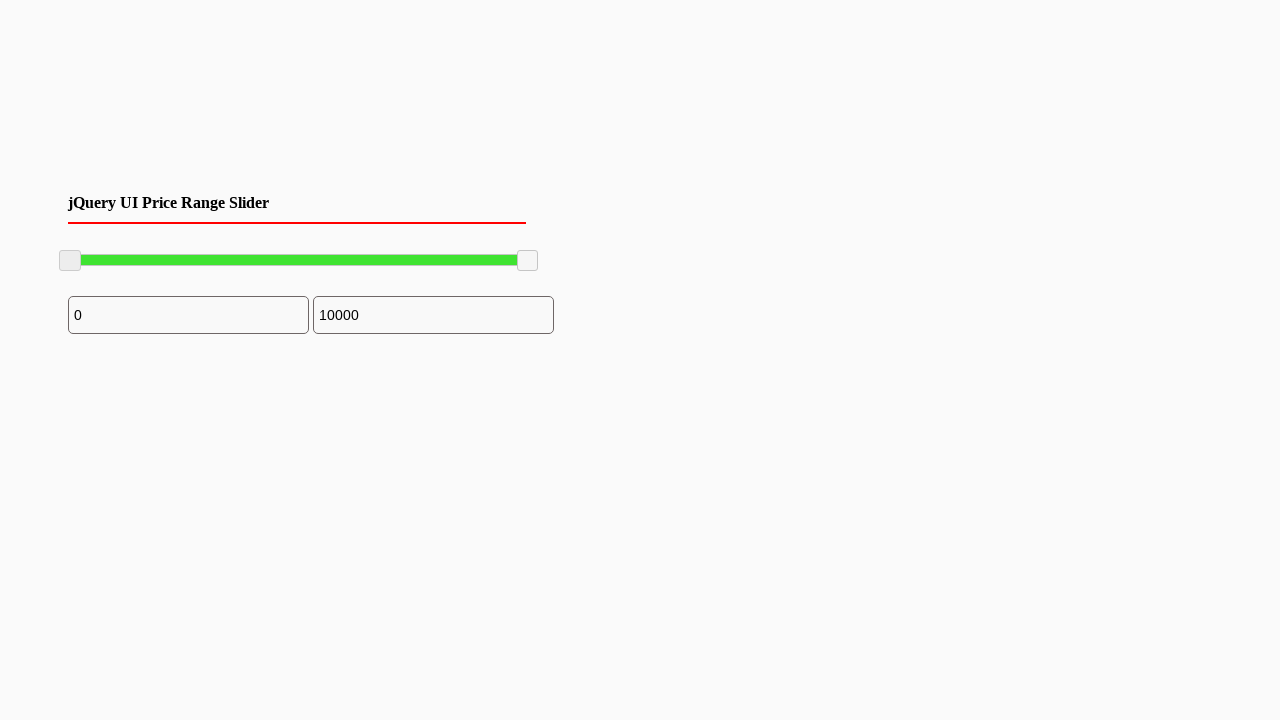

Pressed mouse button down on minimum slider at (70, 261)
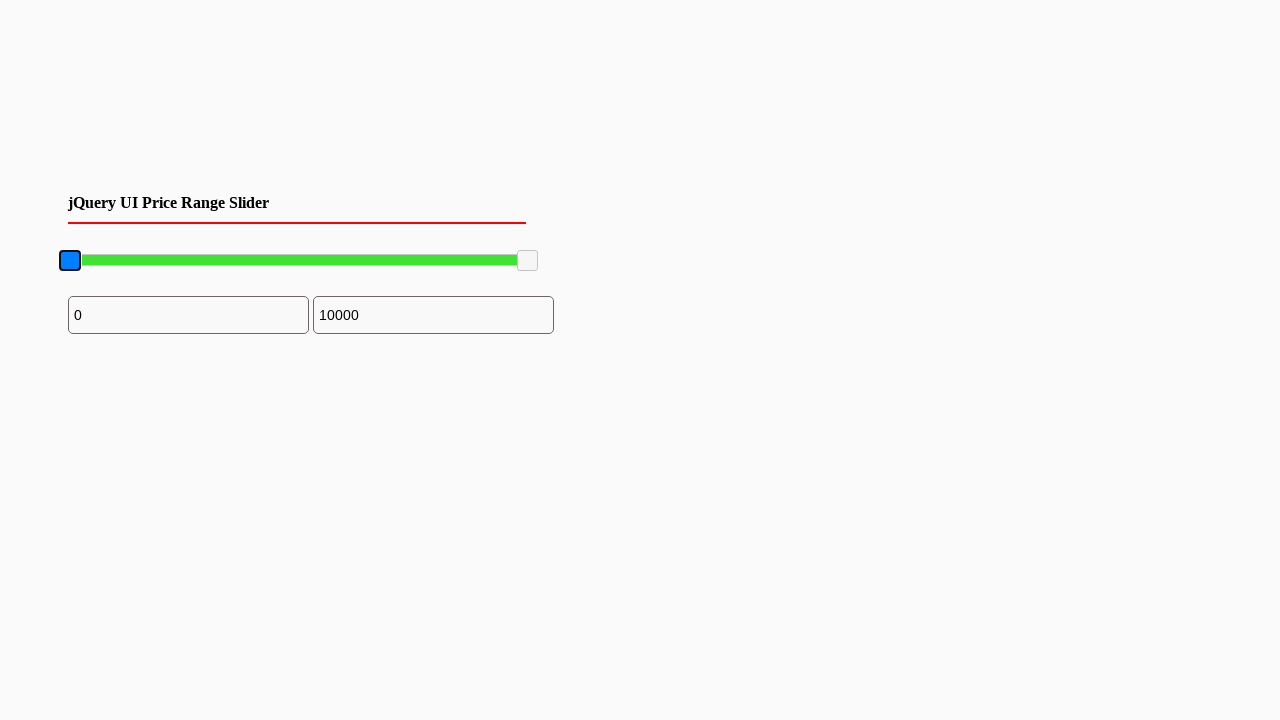

Dragged minimum slider 100 pixels to the right at (170, 261)
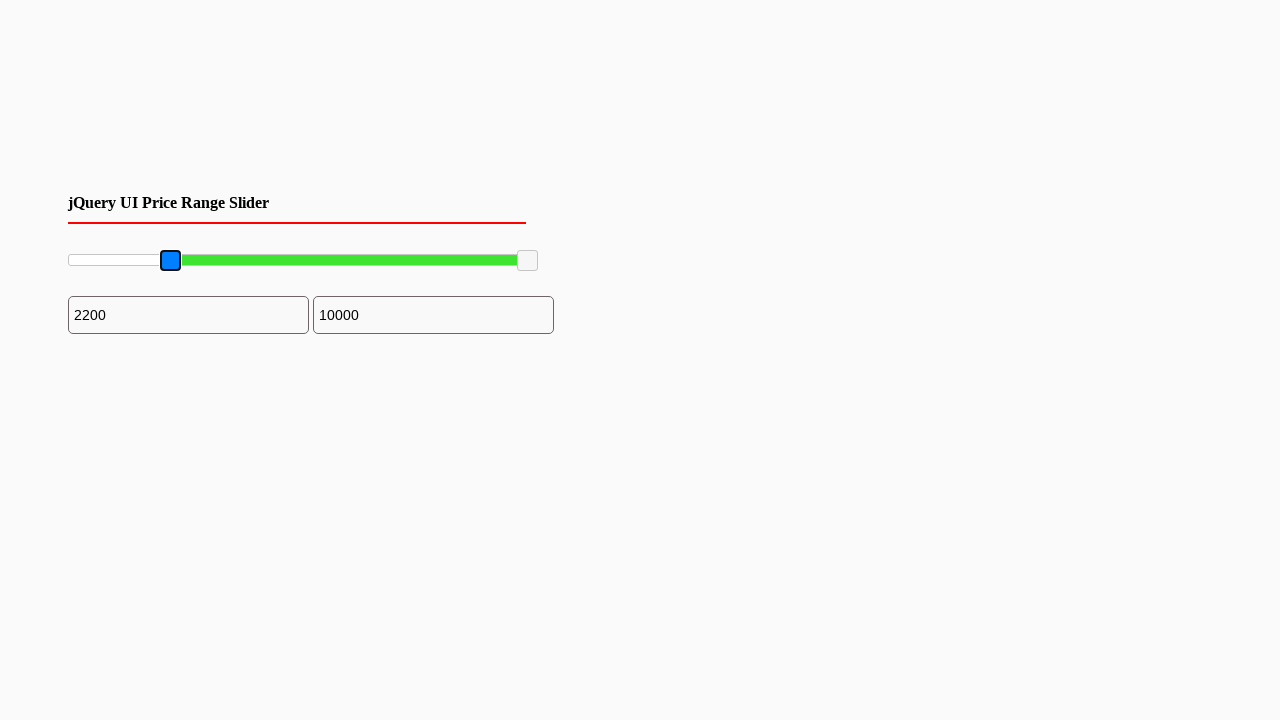

Released mouse button on minimum slider at (170, 261)
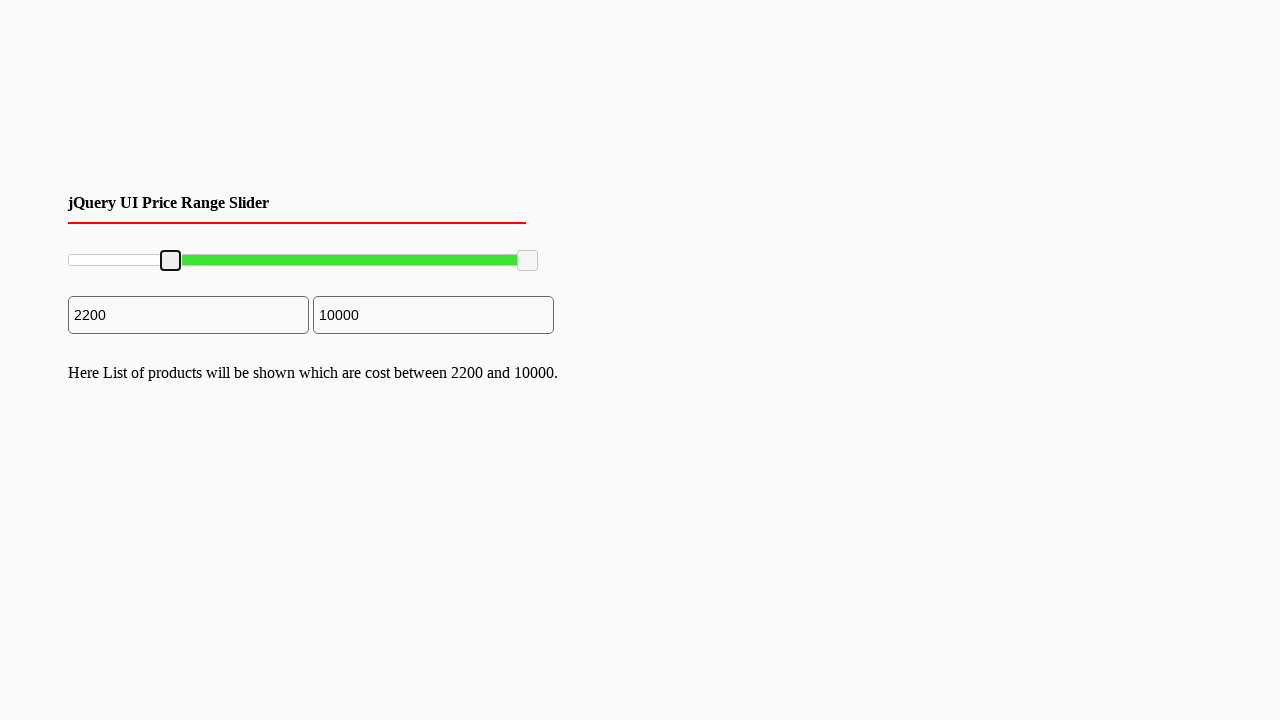

Moved mouse to maximum slider center at (528, 261)
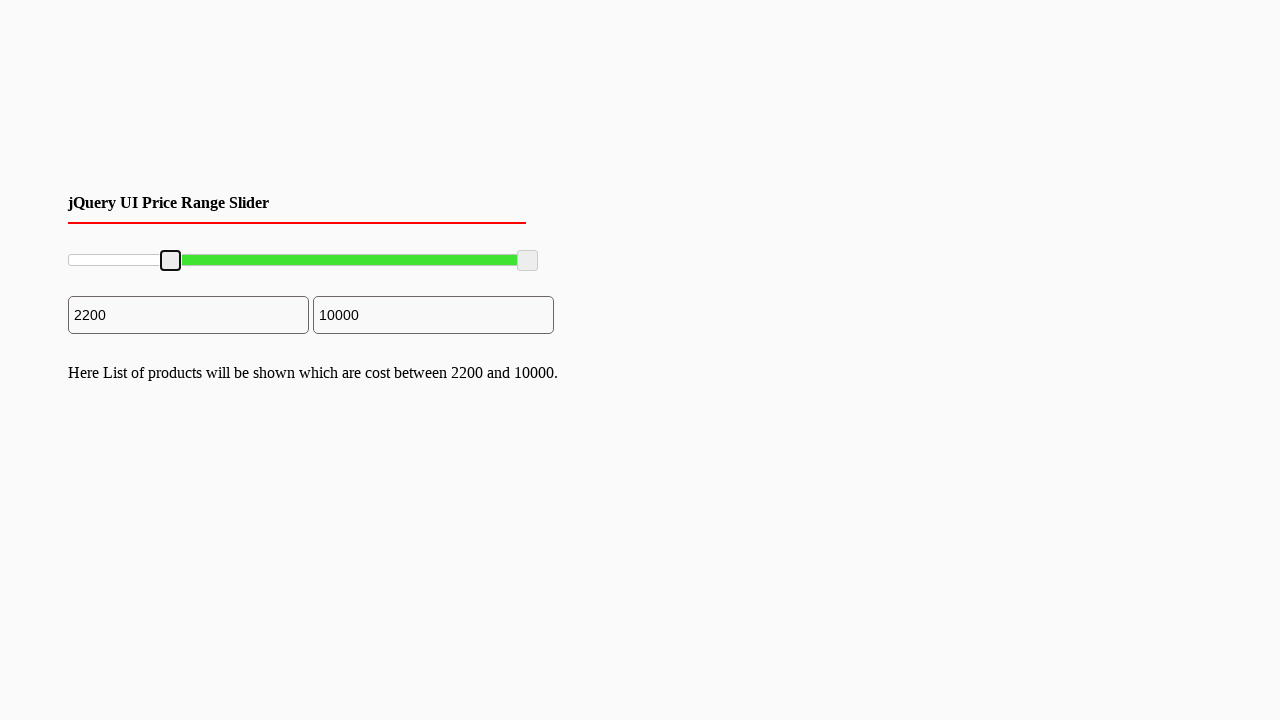

Pressed mouse button down on maximum slider at (528, 261)
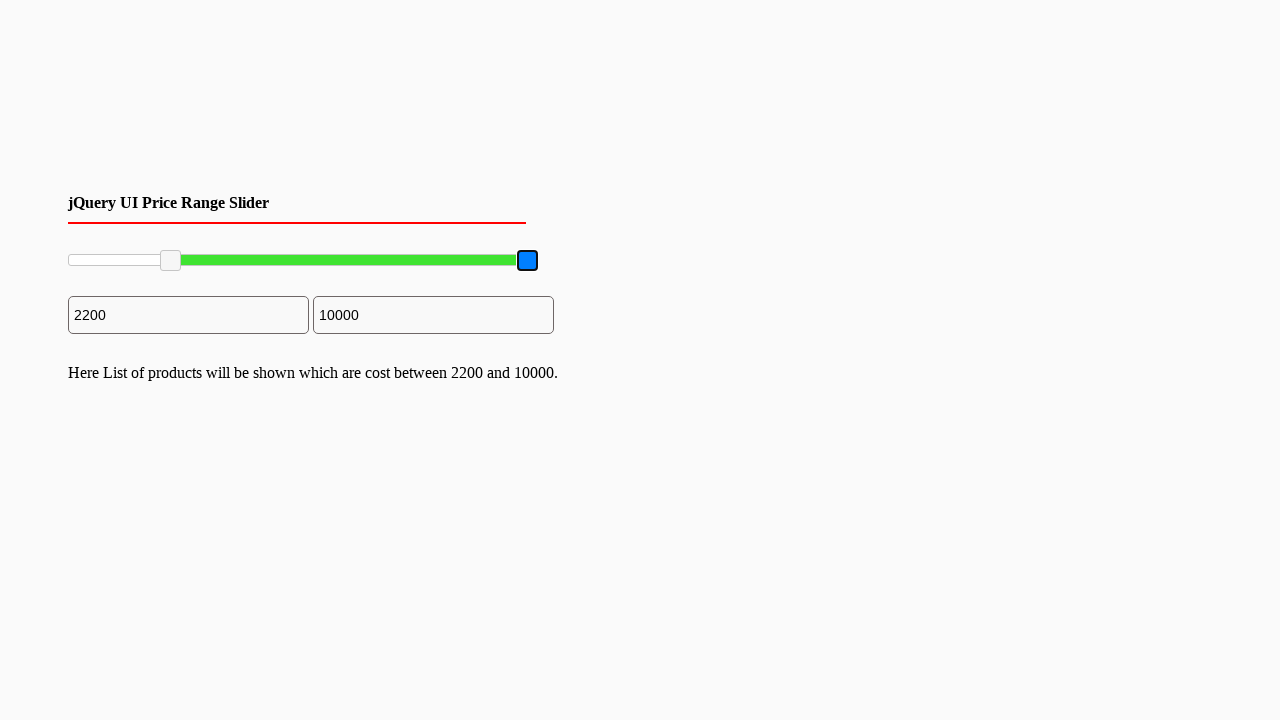

Dragged maximum slider 60 pixels to the left at (468, 261)
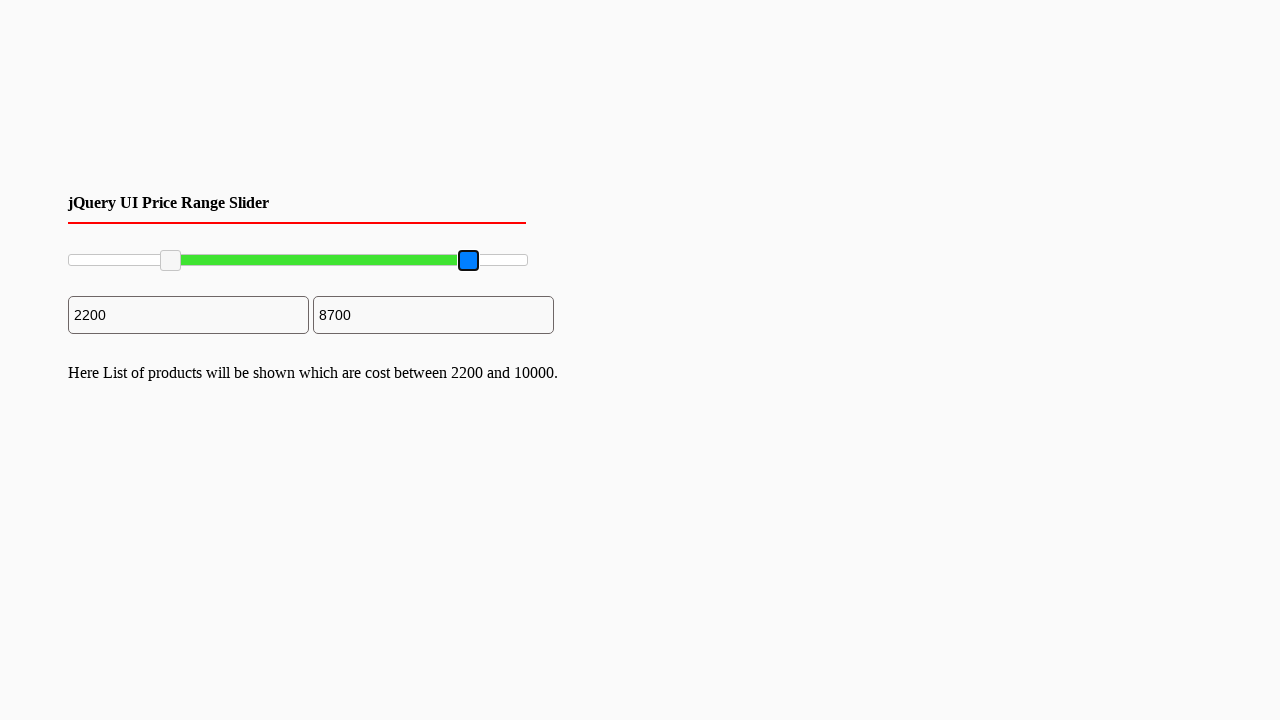

Released mouse button on maximum slider at (468, 261)
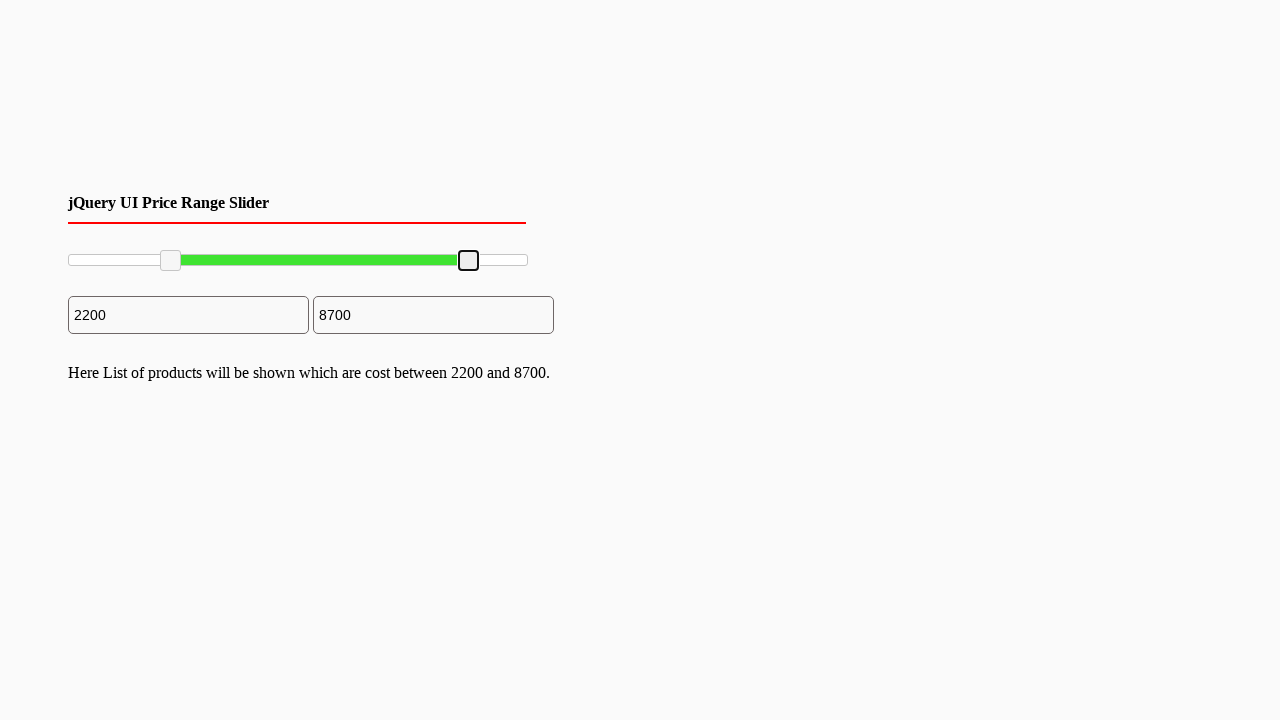

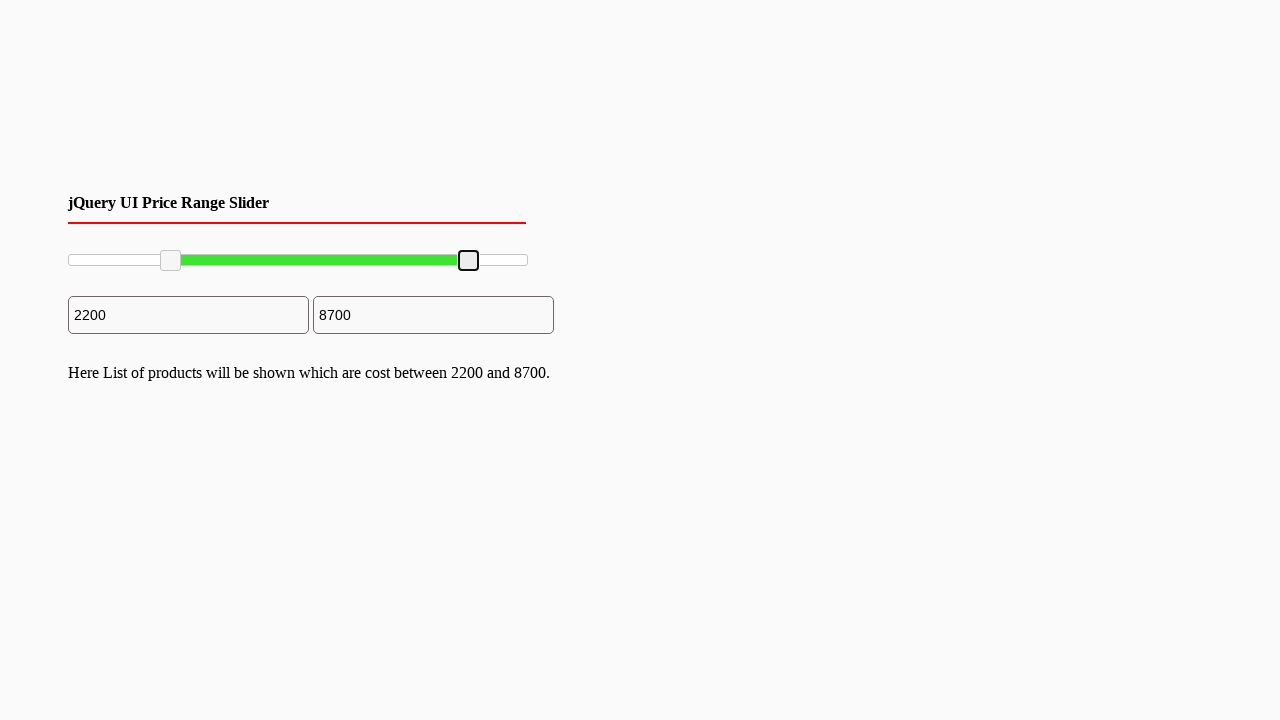